Tests JavaScript alert handling by clicking buttons that trigger different types of alerts (simple alert, confirm dialog, and prompt) and interacting with them

Starting URL: https://the-internet.herokuapp.com/javascript_alerts

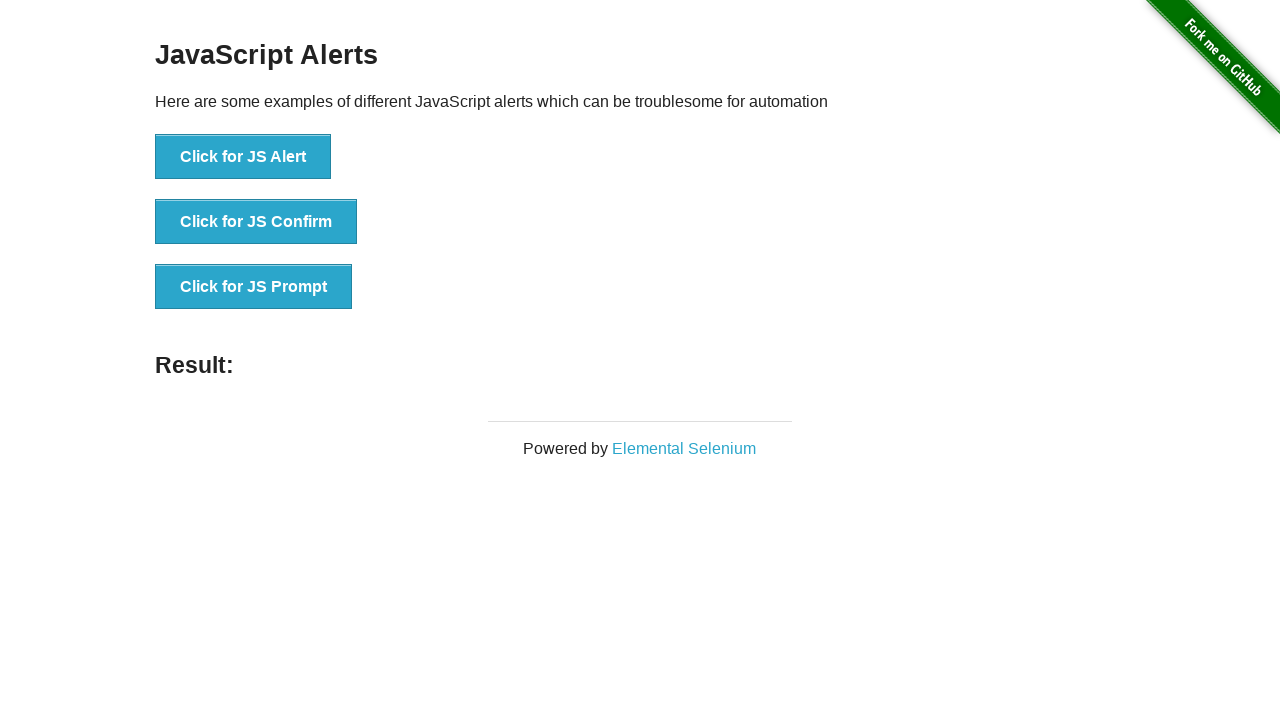

Clicked 'Click for JS Alert' button at (243, 157) on xpath=//button[text()='Click for JS Alert']
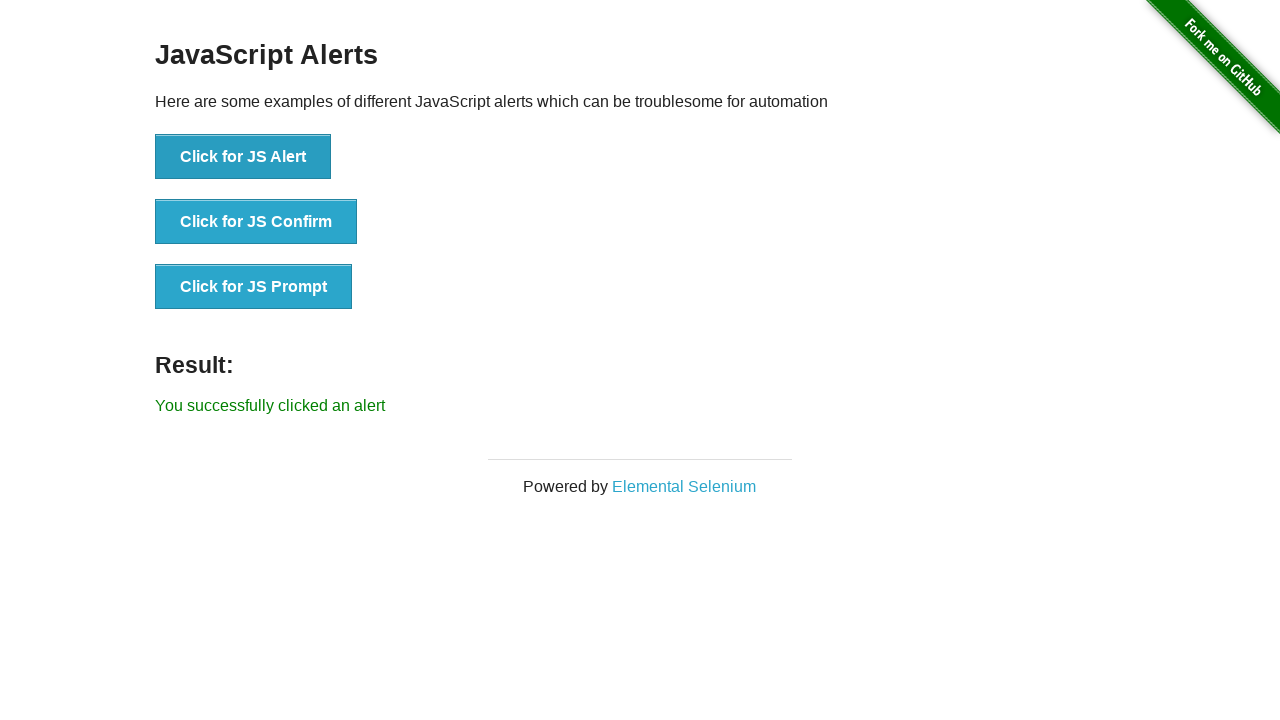

Set up dialog handler to accept alerts
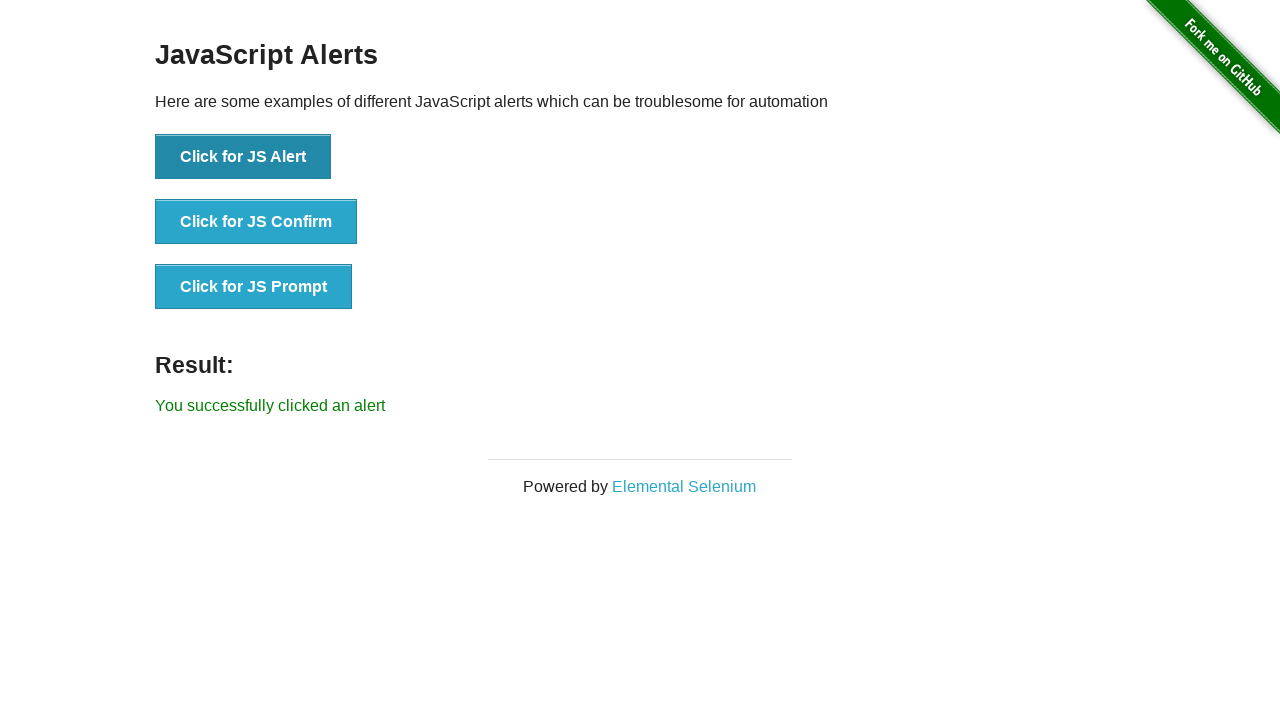

Alert was accepted and result element appeared
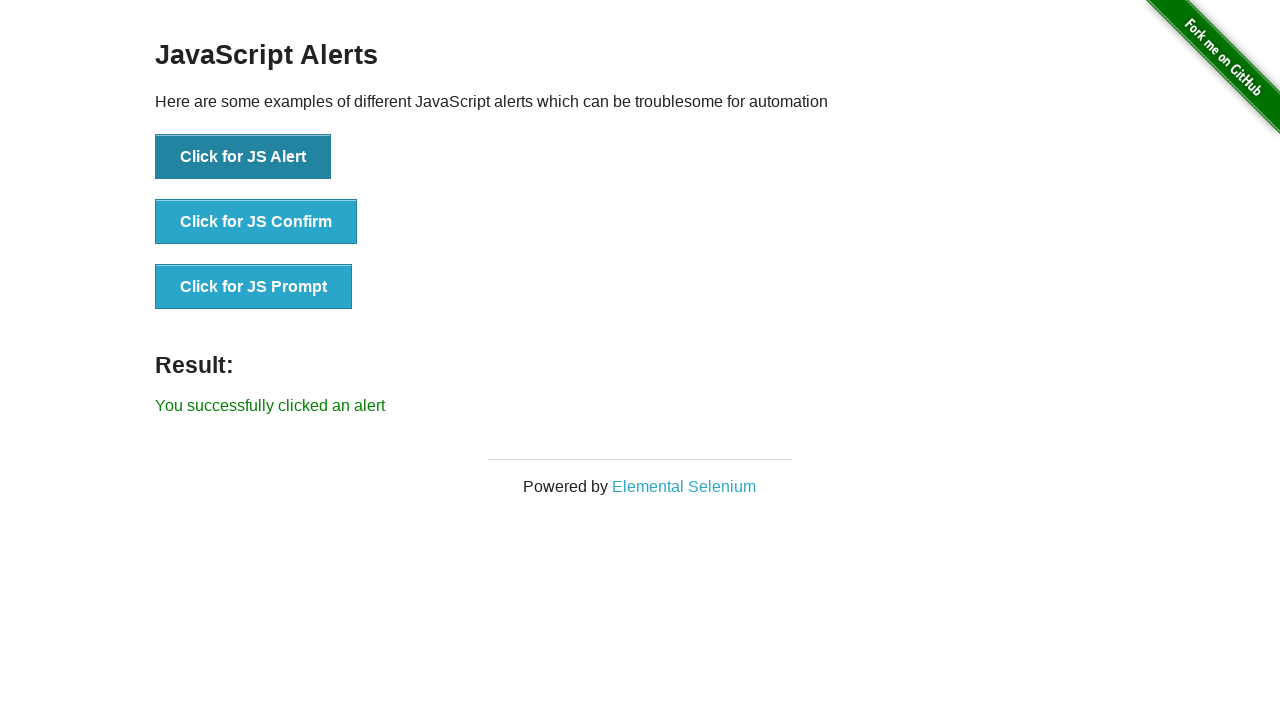

Clicked 'Click for JS Confirm' button at (256, 222) on xpath=//button[text()='Click for JS Confirm']
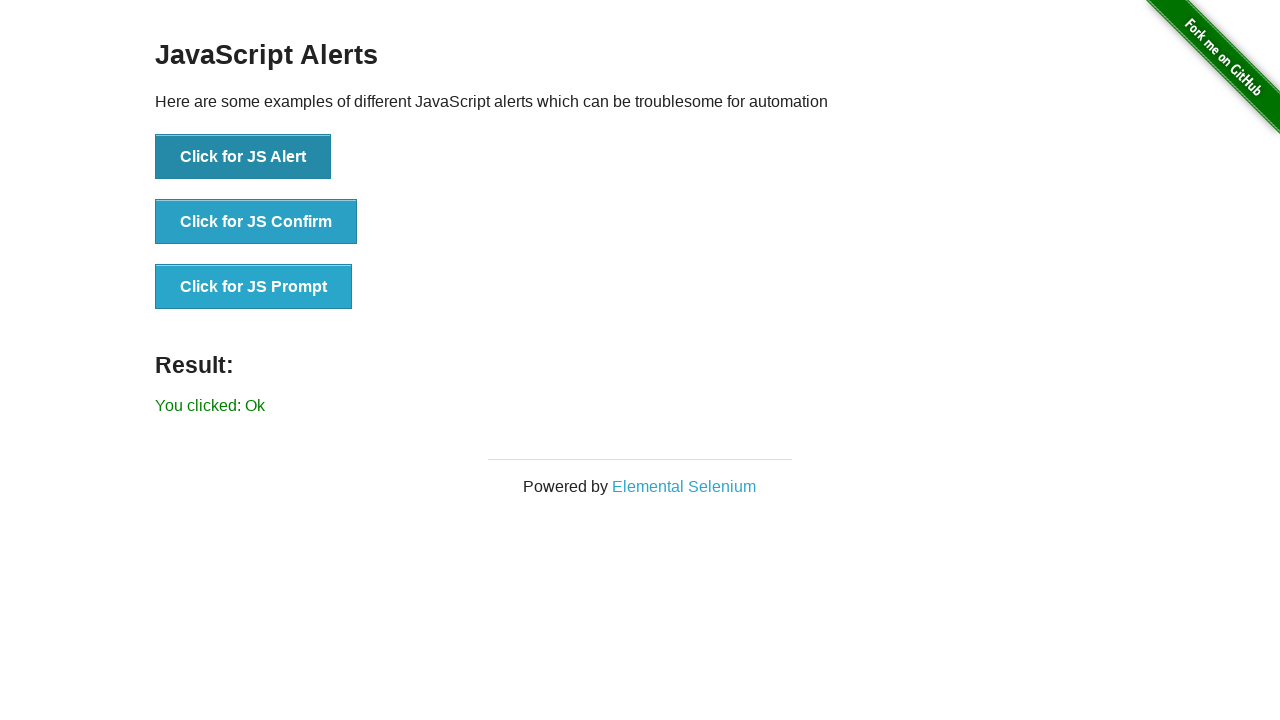

Set up dialog handler to dismiss confirm dialogs
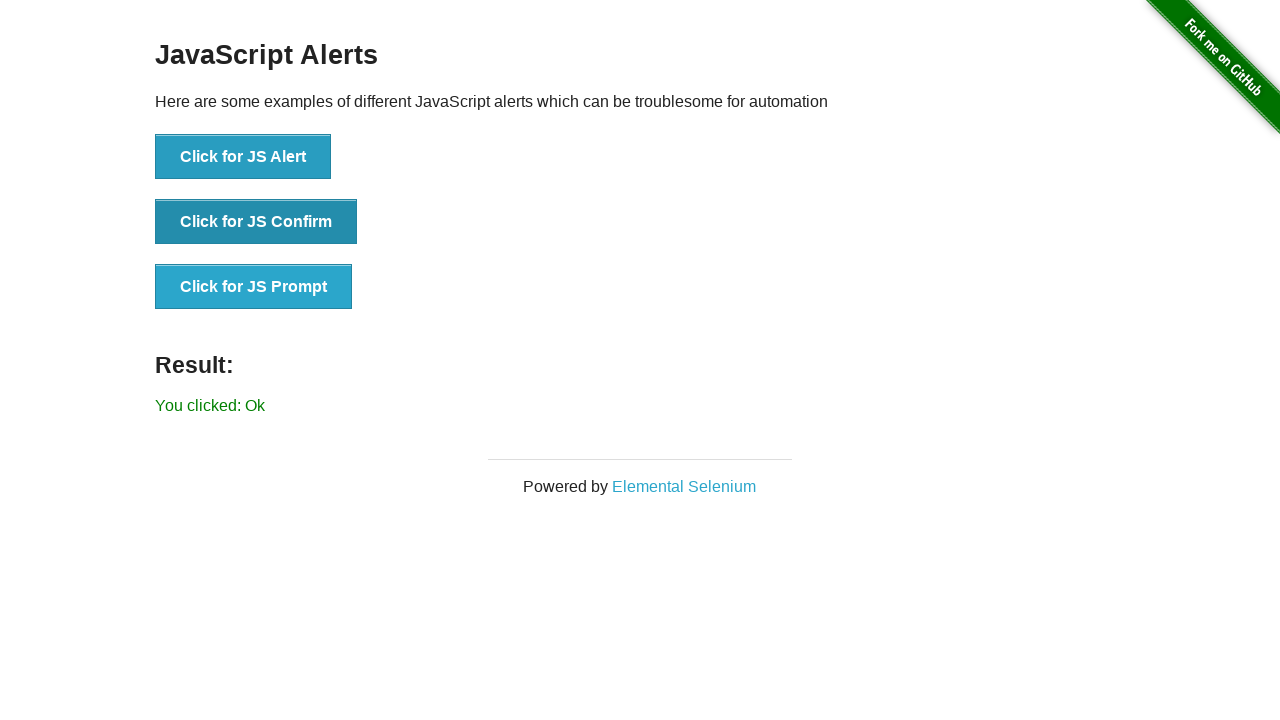

Confirm dialog was dismissed and result element appeared
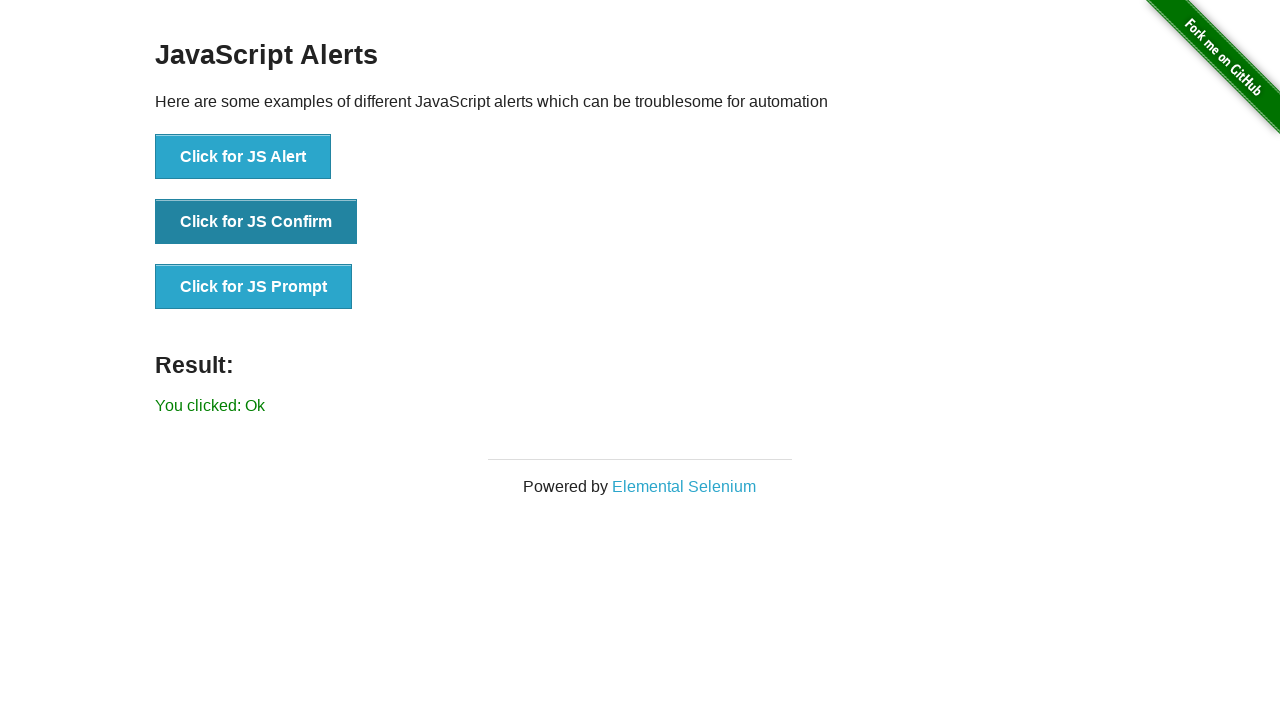

Set up dialog handler to accept prompt with text '3rd Alert'
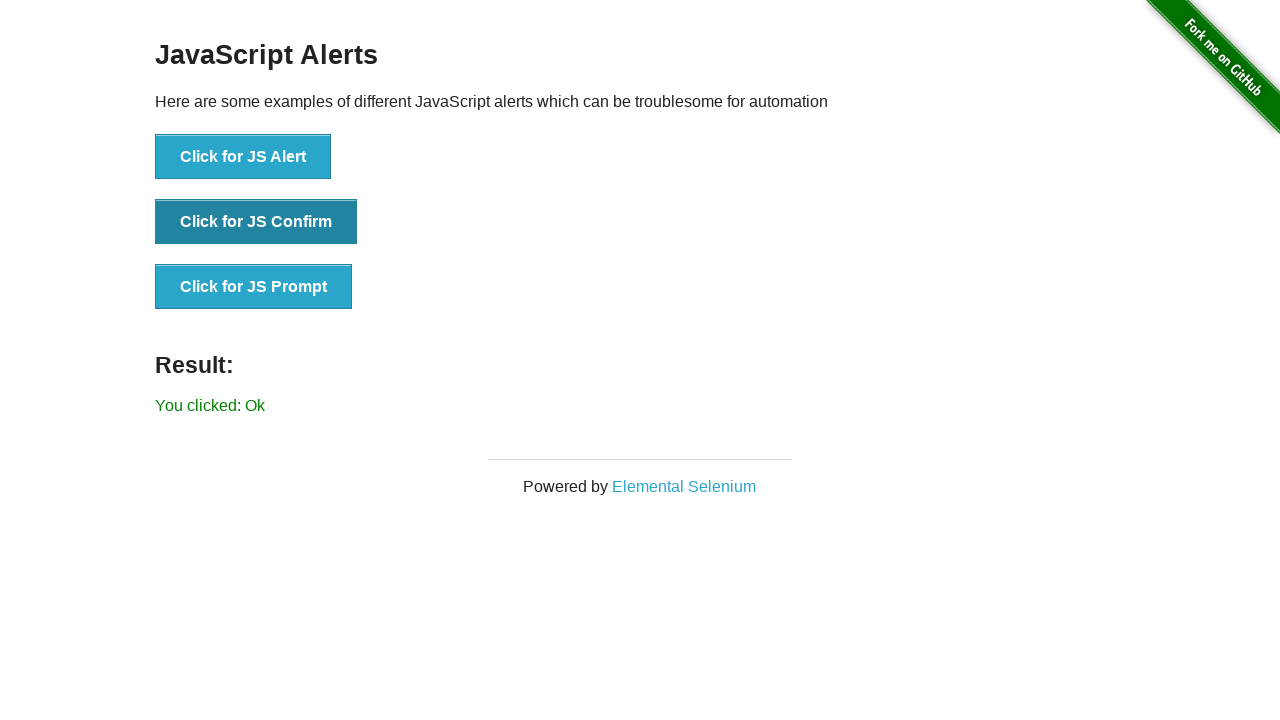

Clicked 'Click for JS Prompt' button at (254, 287) on xpath=//button[text()='Click for JS Prompt']
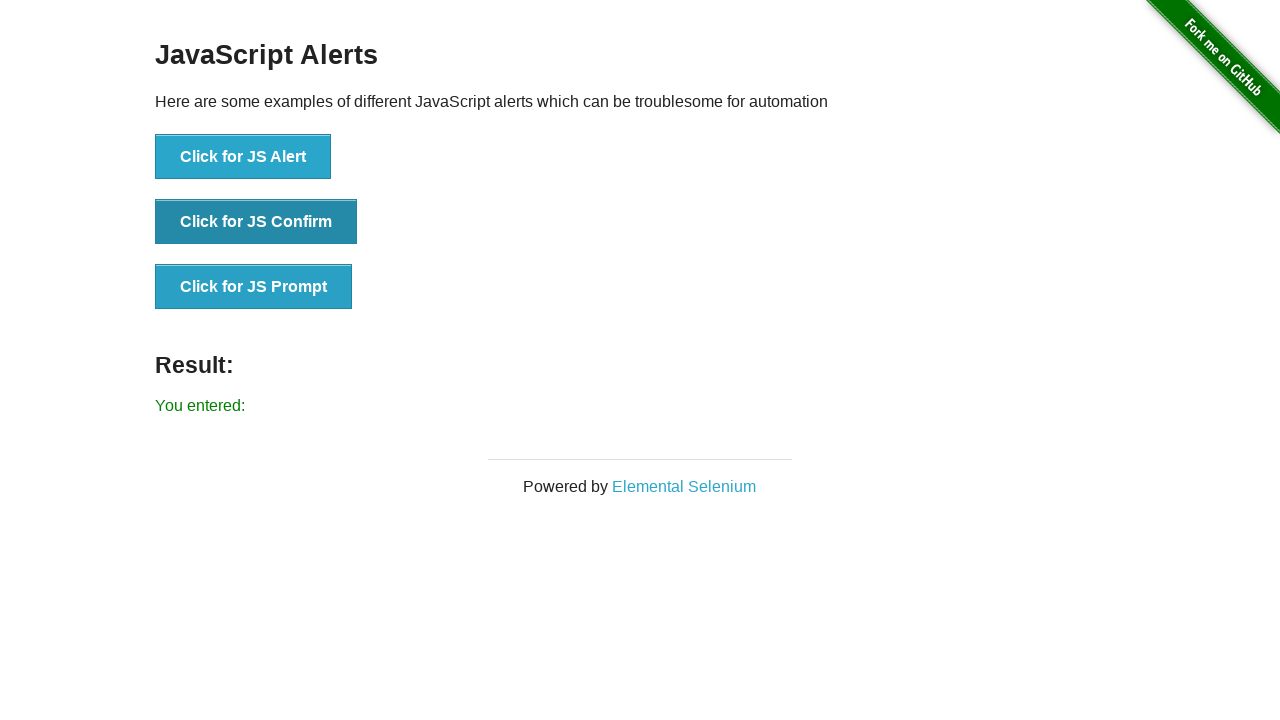

Prompt was accepted with input and final result element appeared
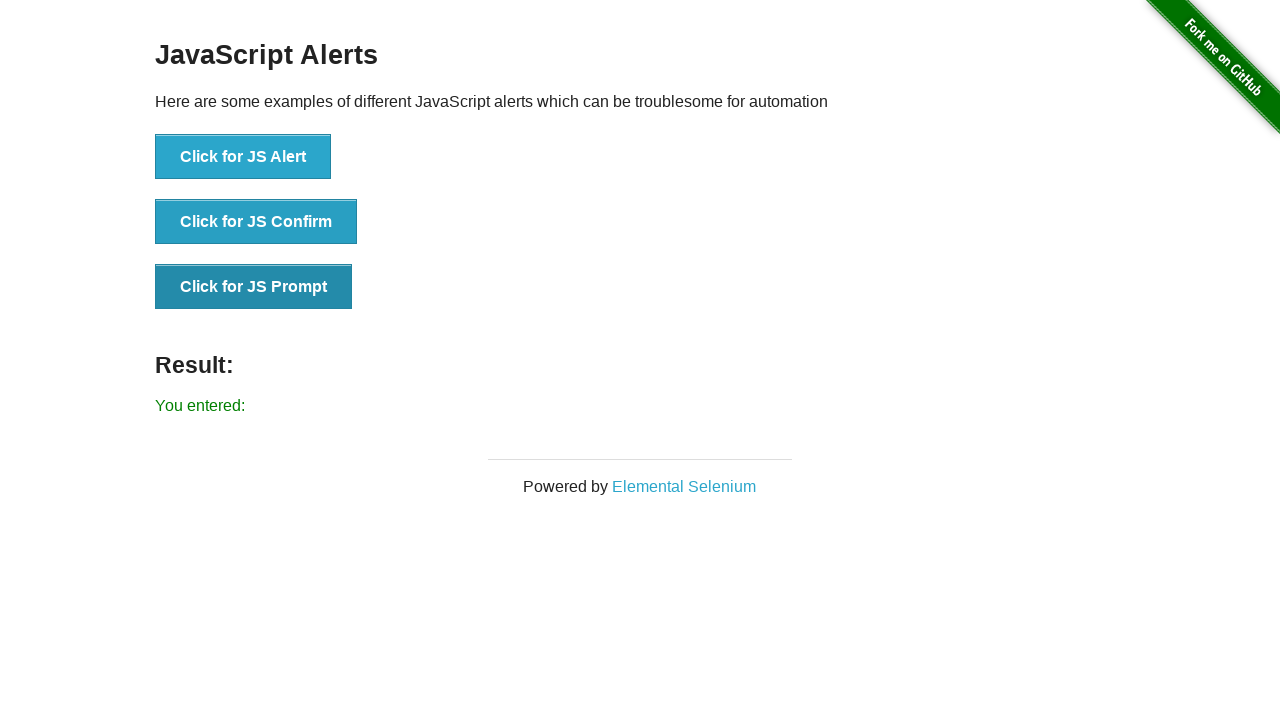

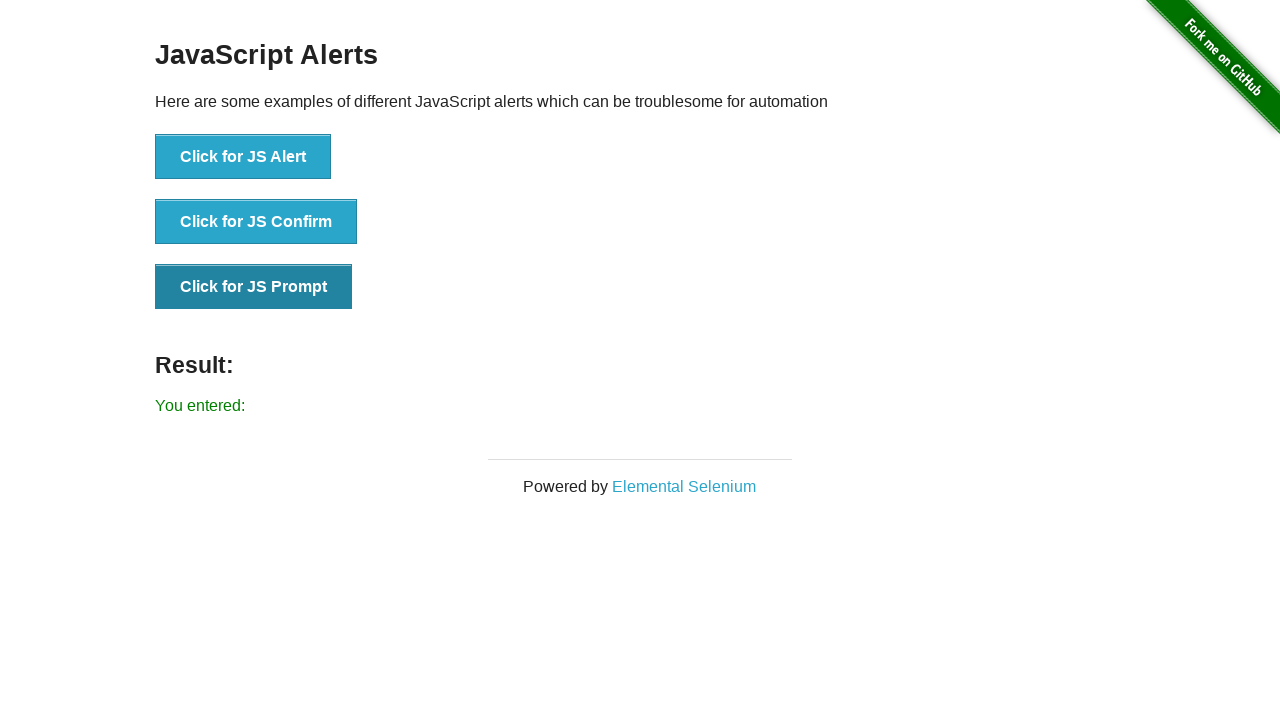